Tests Entry Ad modal by navigating to the page, waiting for the modal to appear, and closing it.

Starting URL: https://the-internet.herokuapp.com/

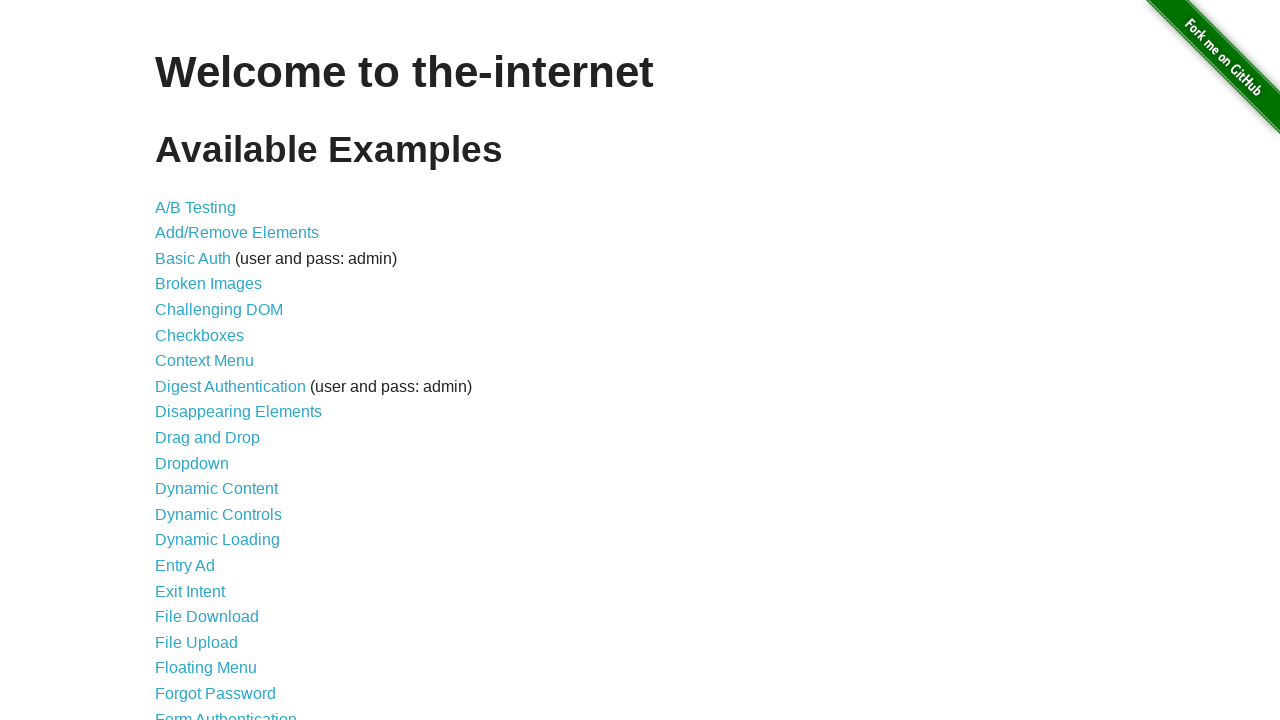

Clicked on Entry Ad link at (185, 566) on a:has-text('Entry Ad')
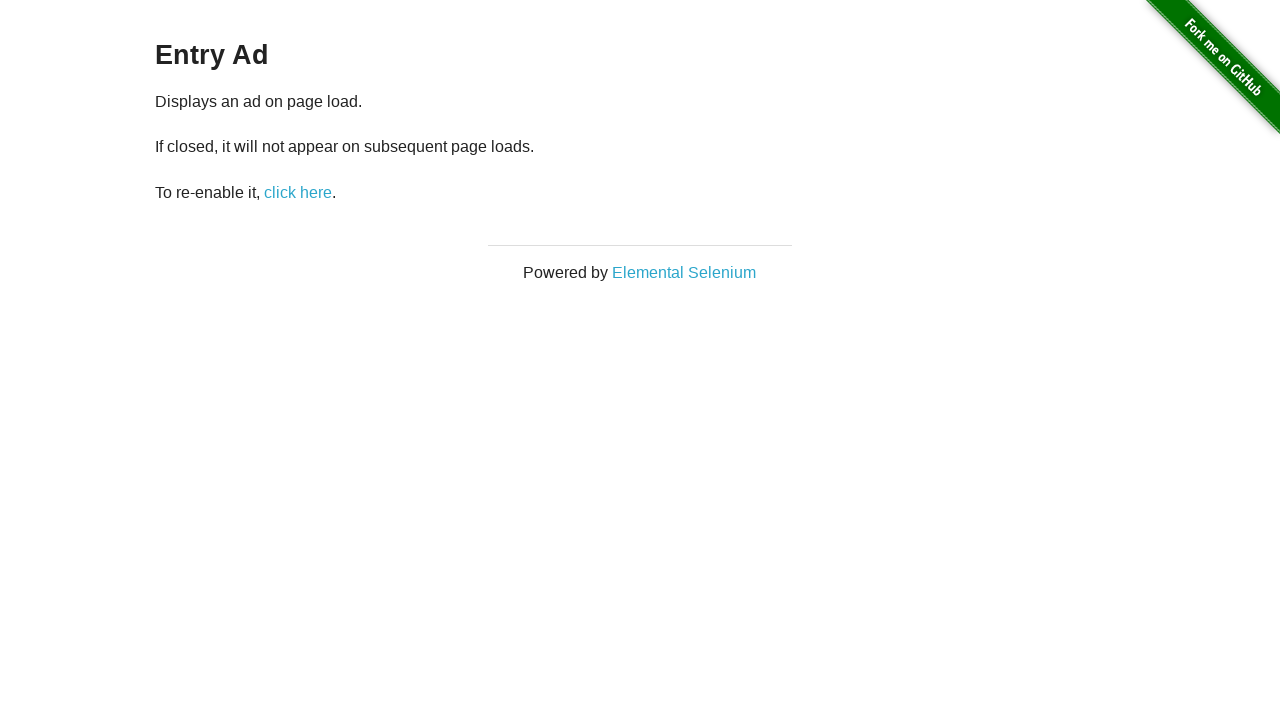

Entry Ad modal appeared
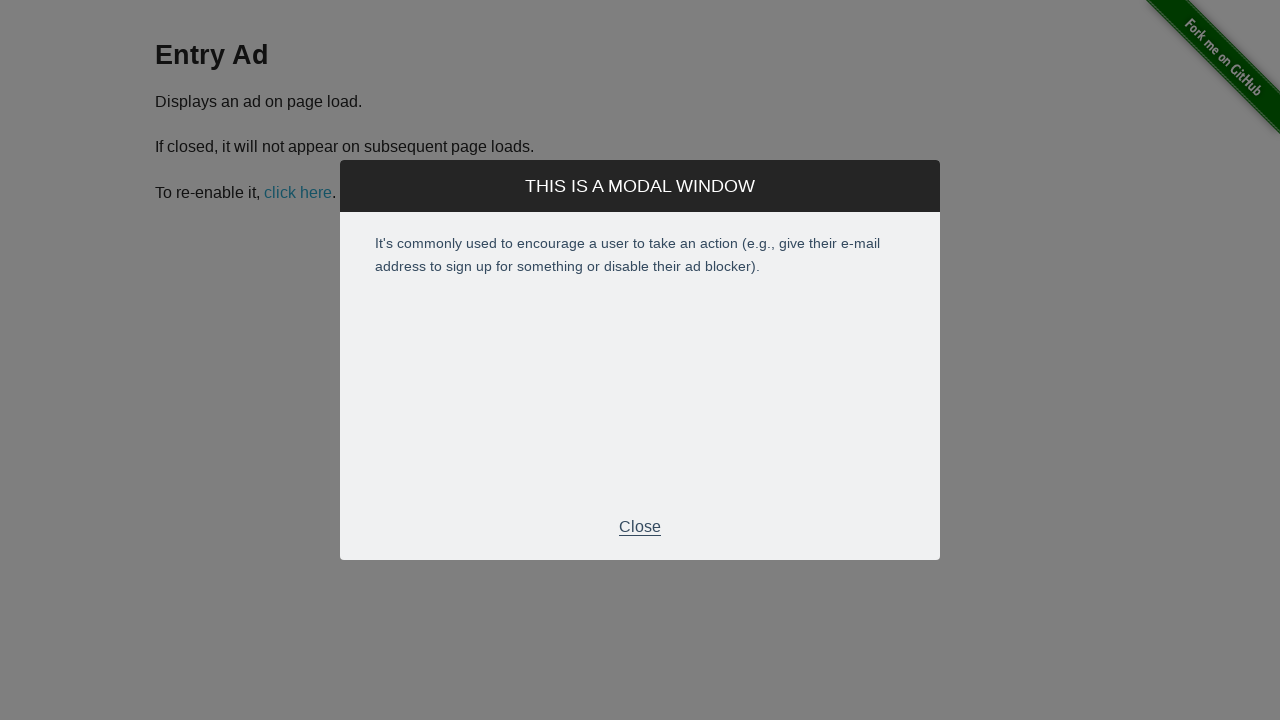

Clicked to close the modal at (640, 527) on .modal-footer > p
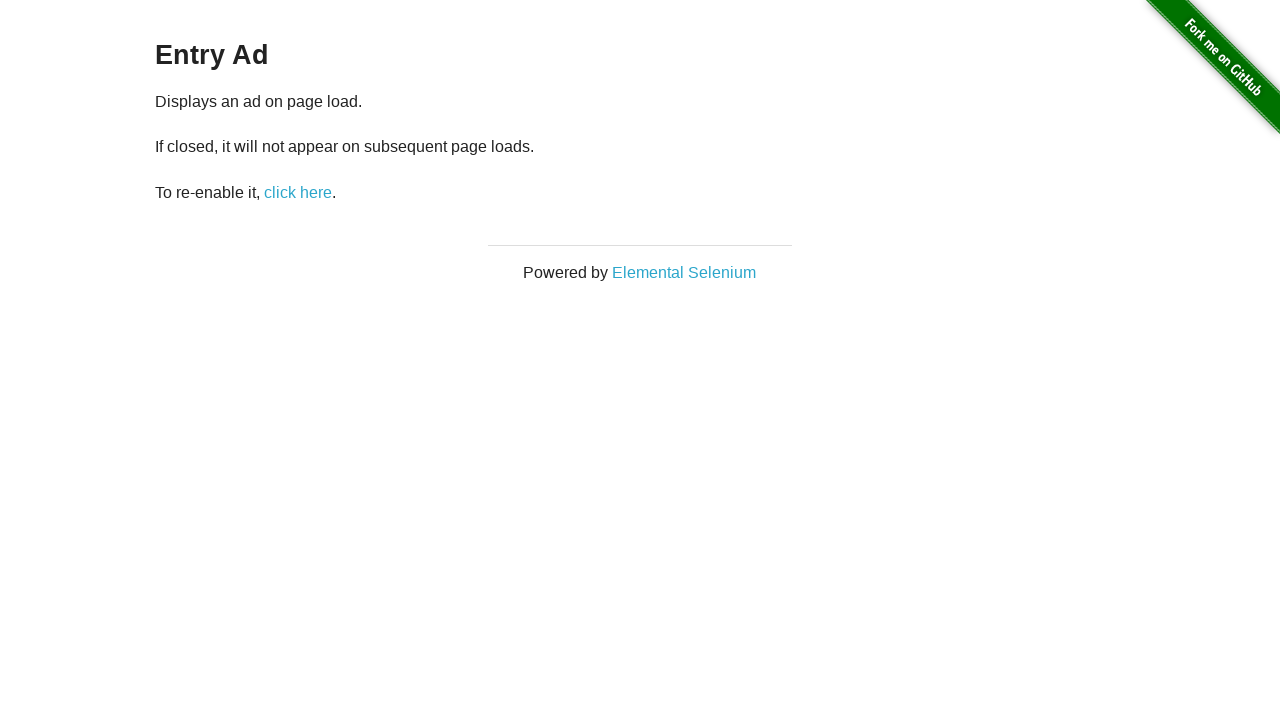

Modal successfully closed and hidden
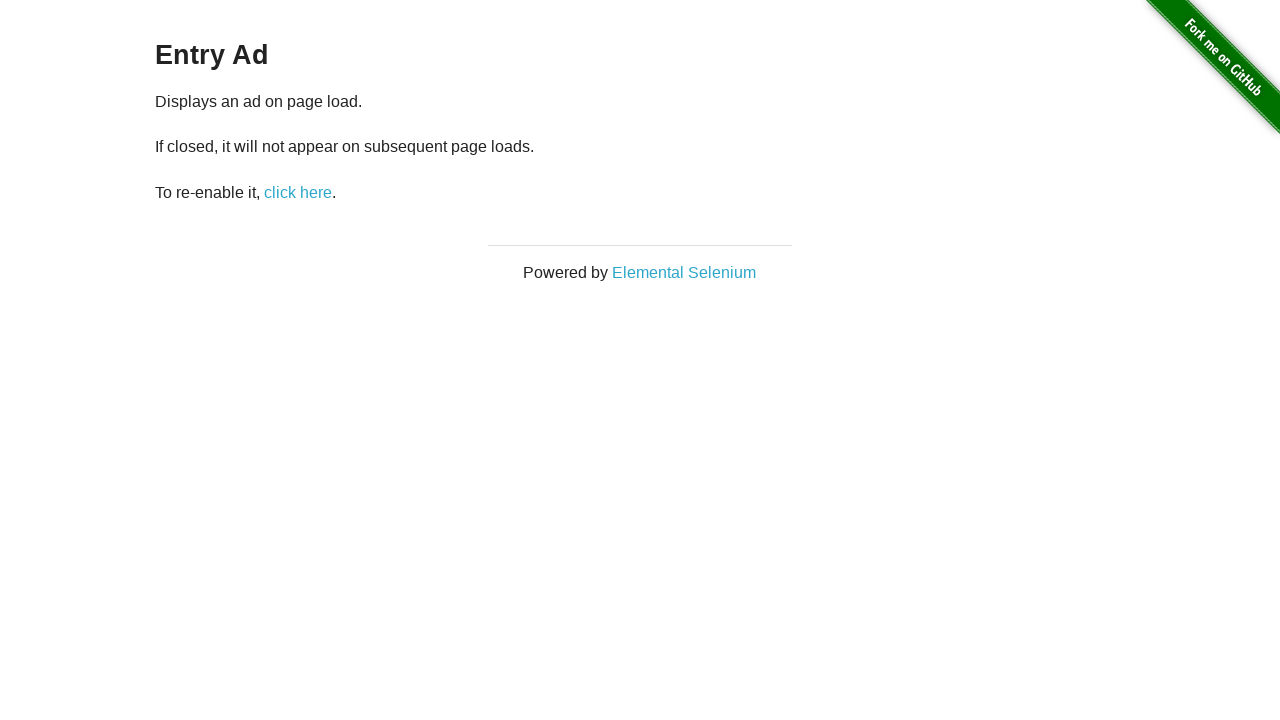

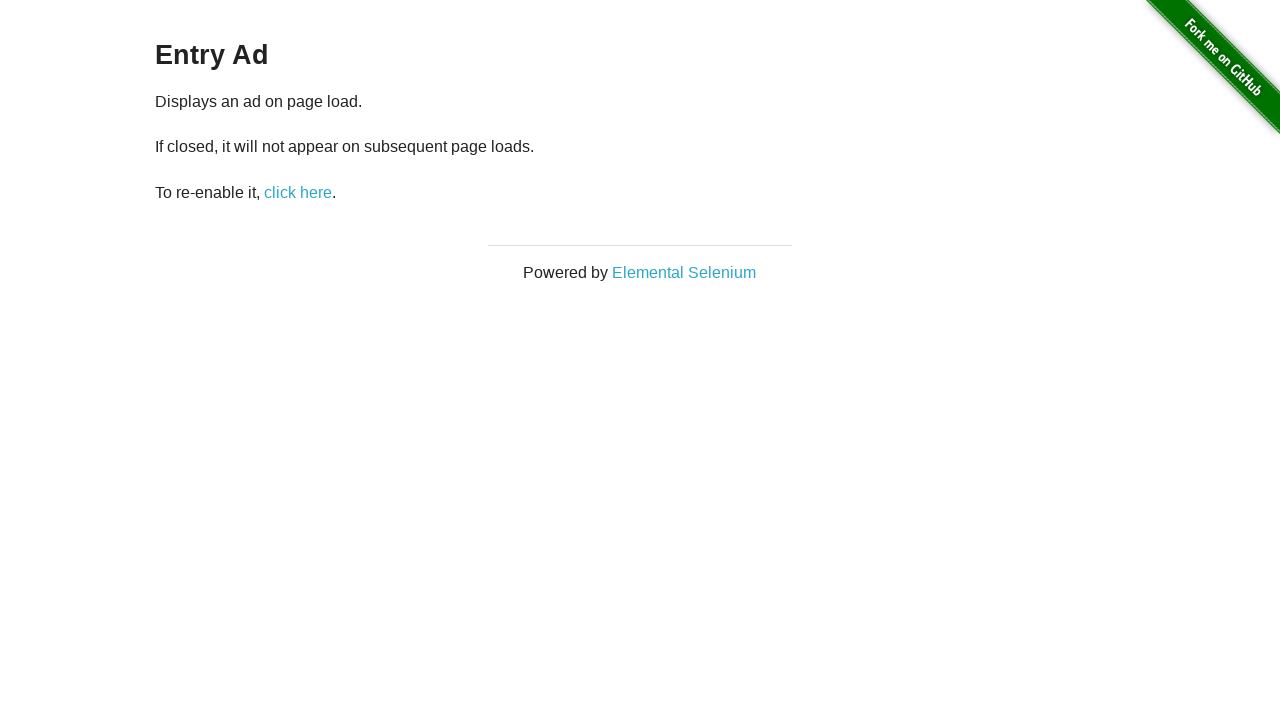